Tests filtering to display only active (incomplete) todo items

Starting URL: https://demo.playwright.dev/todomvc

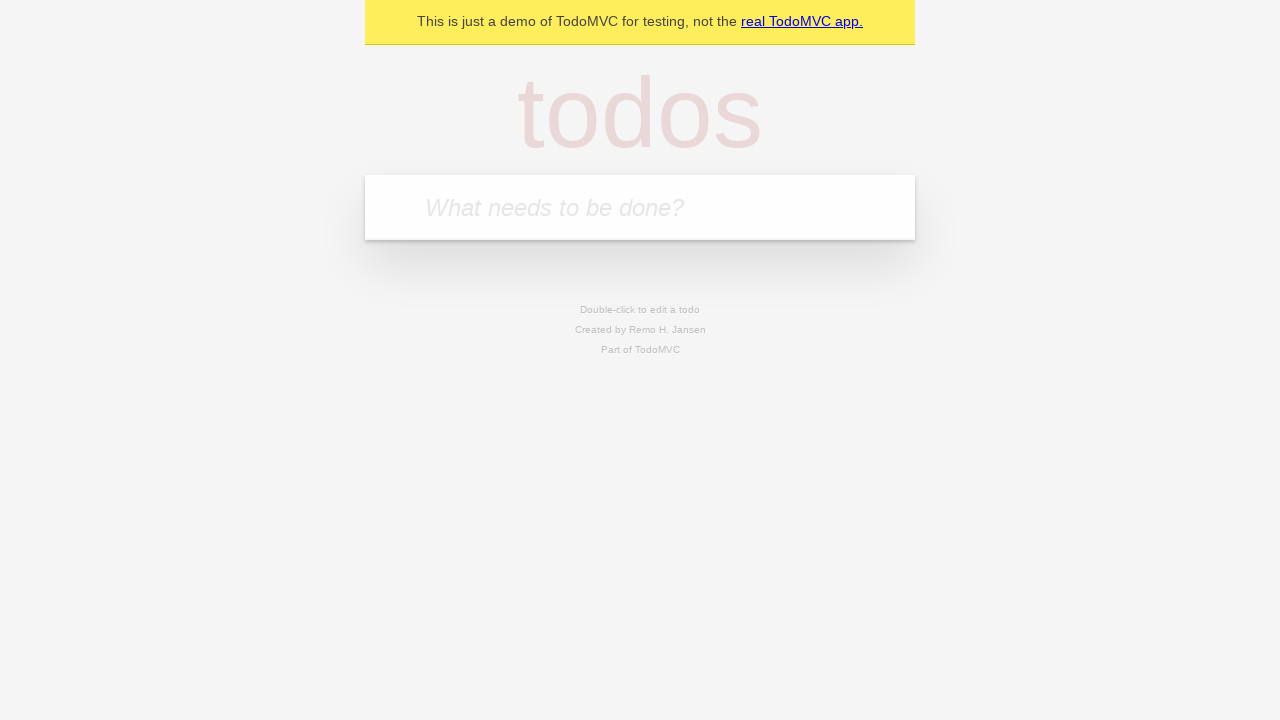

Filled todo input with 'buy some cheese' on internal:attr=[placeholder="What needs to be done?"i]
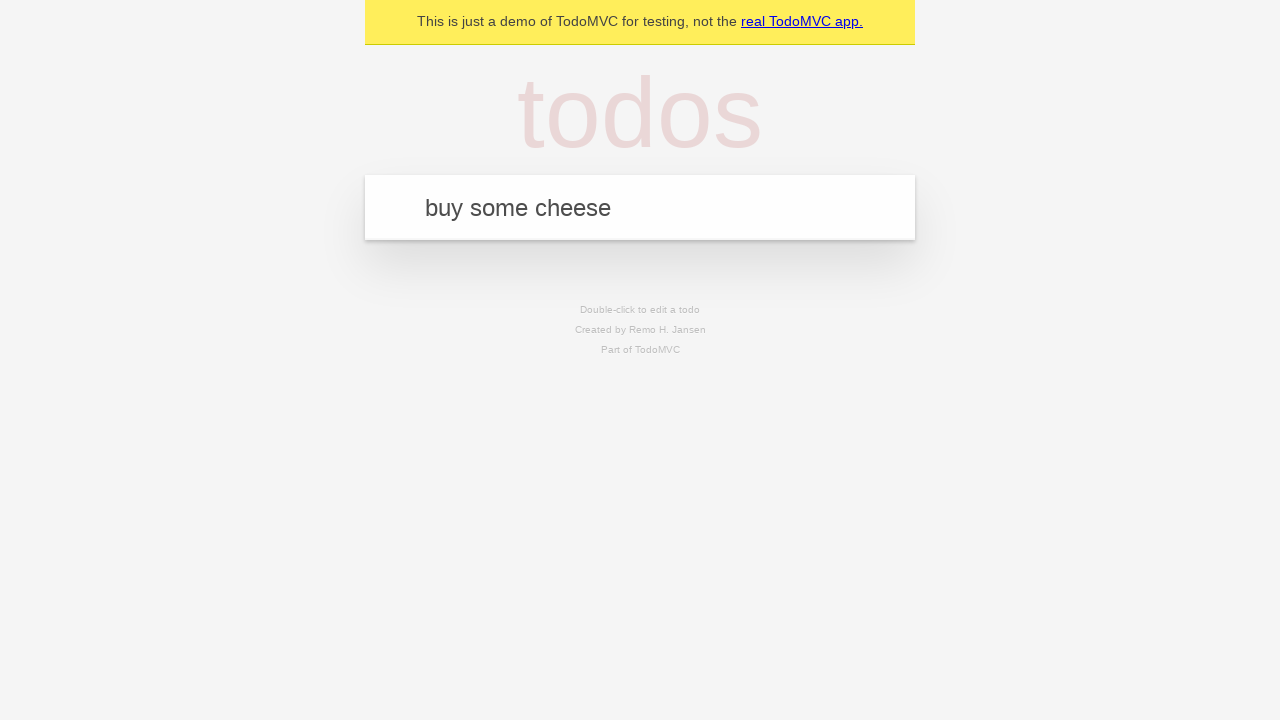

Pressed Enter to add first todo item on internal:attr=[placeholder="What needs to be done?"i]
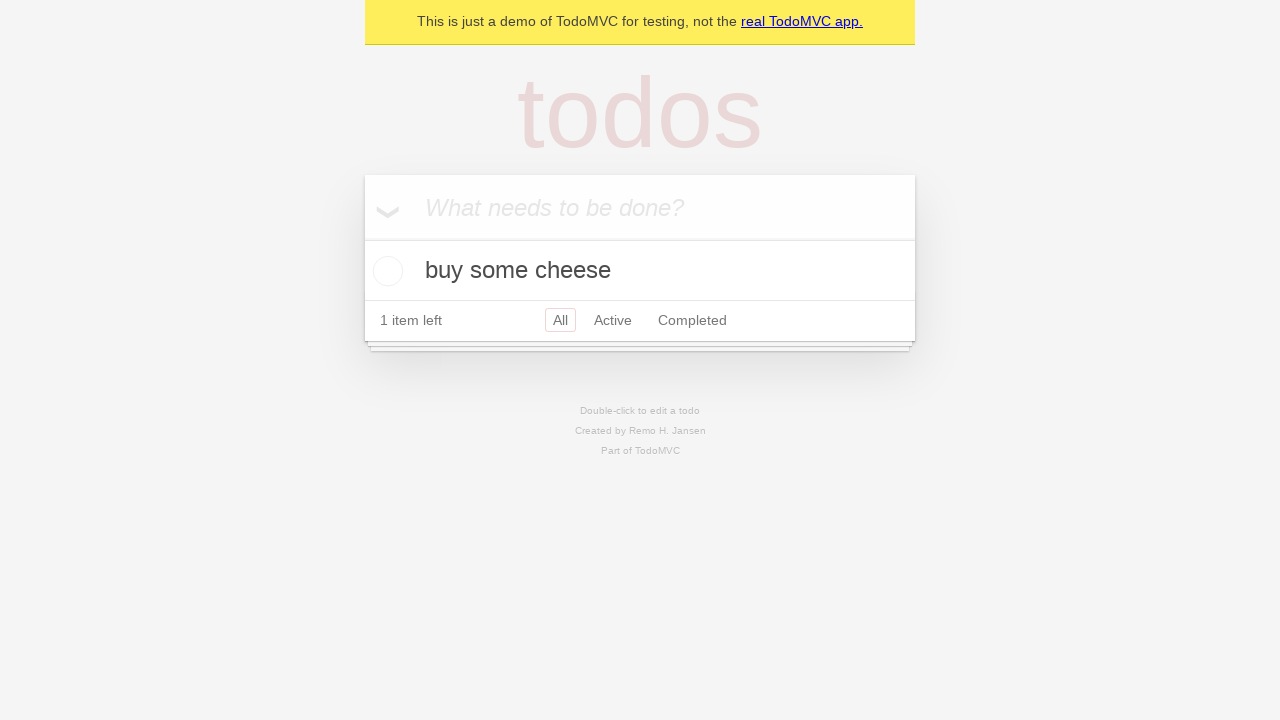

Filled todo input with 'feed the cat' on internal:attr=[placeholder="What needs to be done?"i]
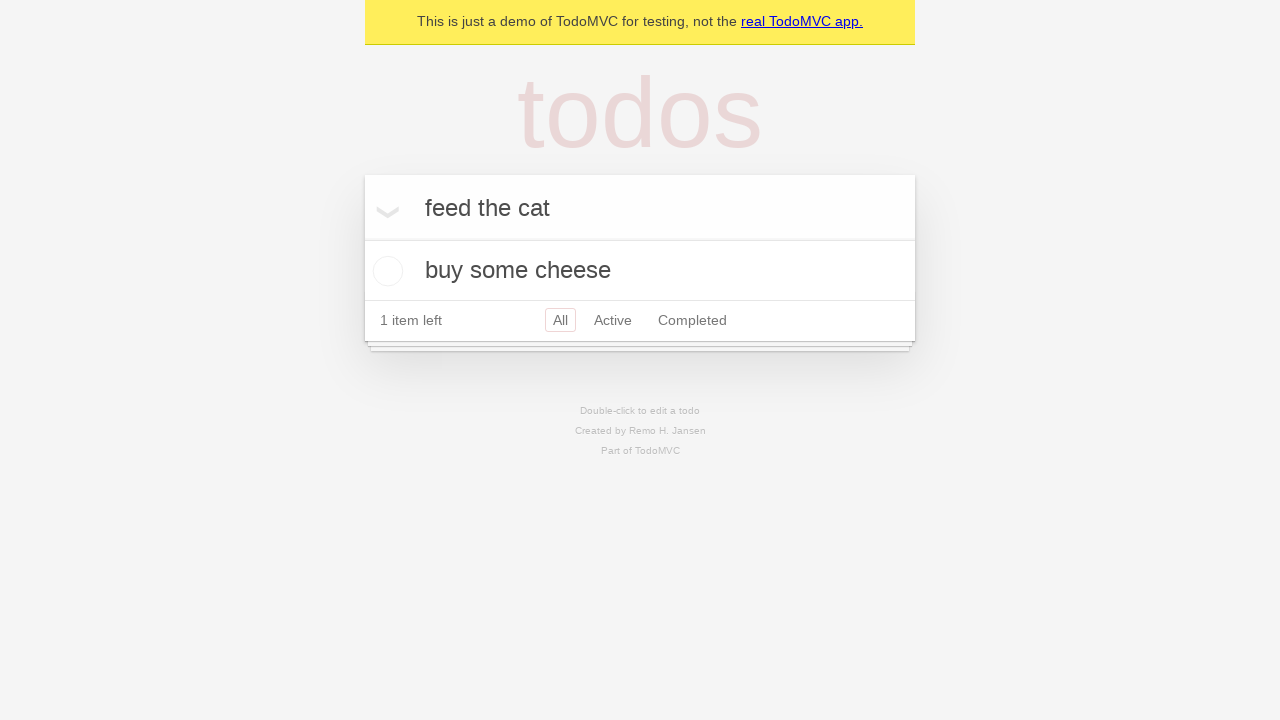

Pressed Enter to add second todo item on internal:attr=[placeholder="What needs to be done?"i]
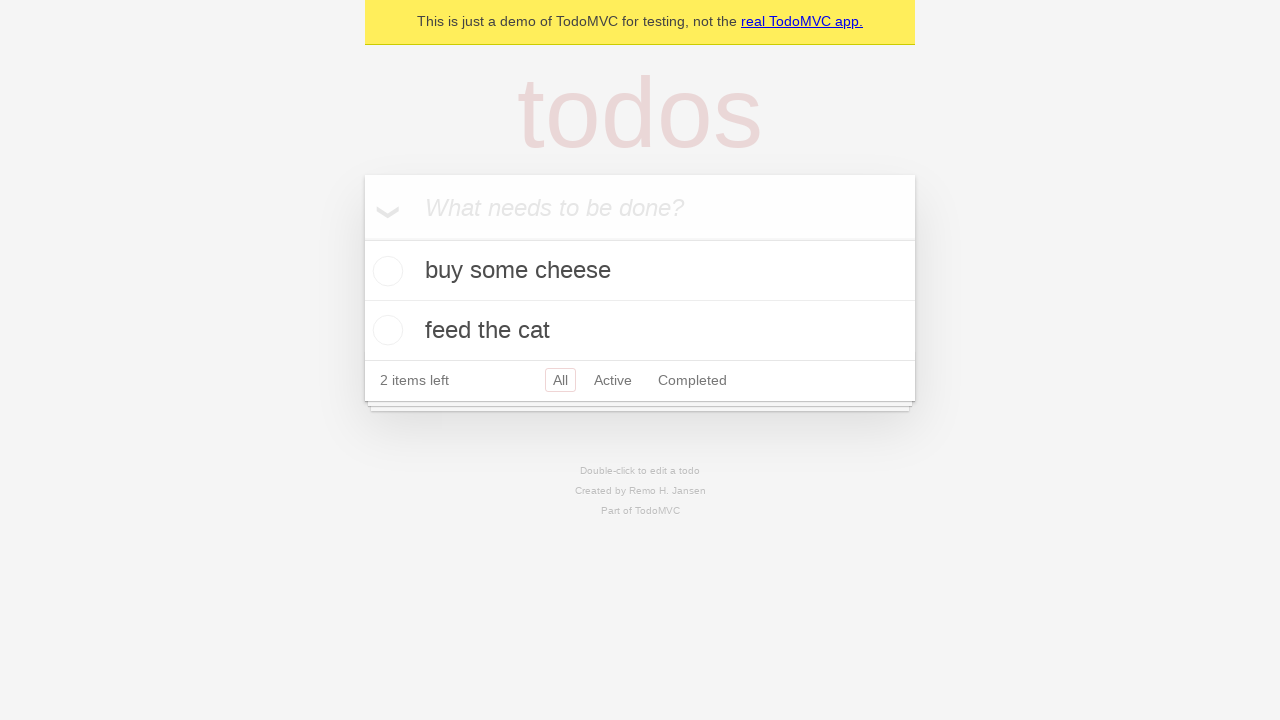

Filled todo input with 'book a doctors appointment' on internal:attr=[placeholder="What needs to be done?"i]
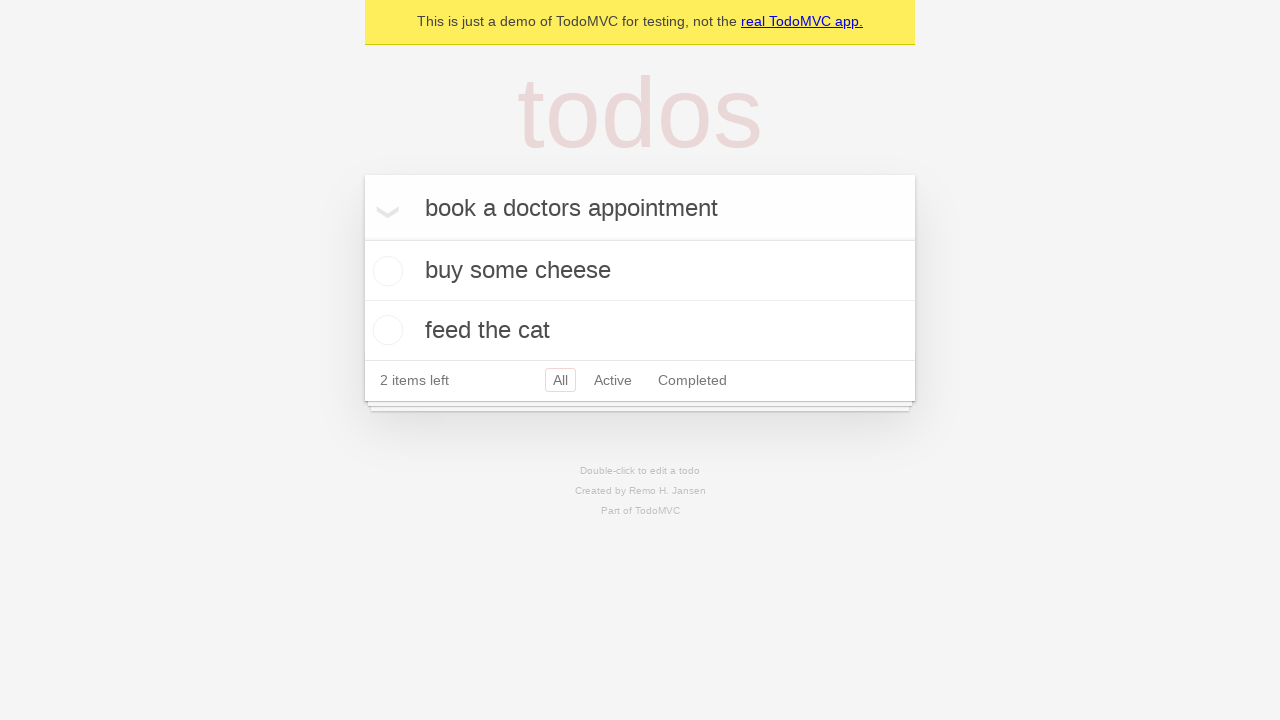

Pressed Enter to add third todo item on internal:attr=[placeholder="What needs to be done?"i]
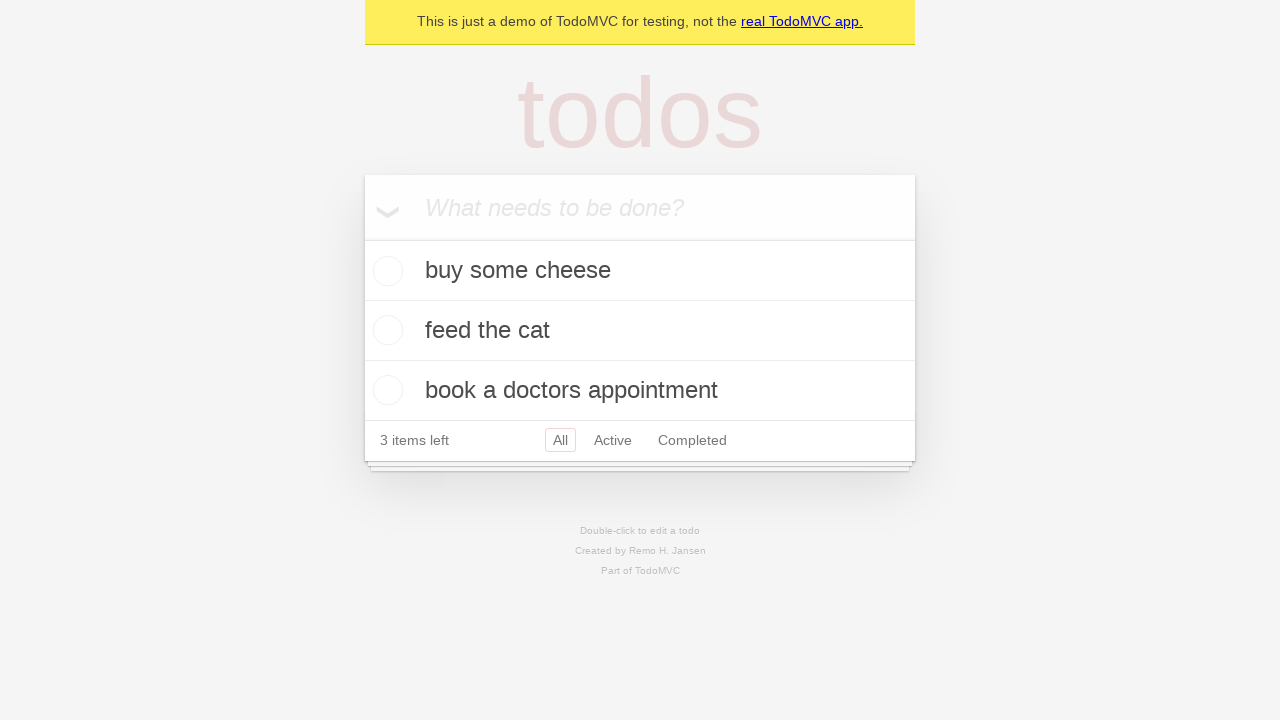

Waited for todo items to load
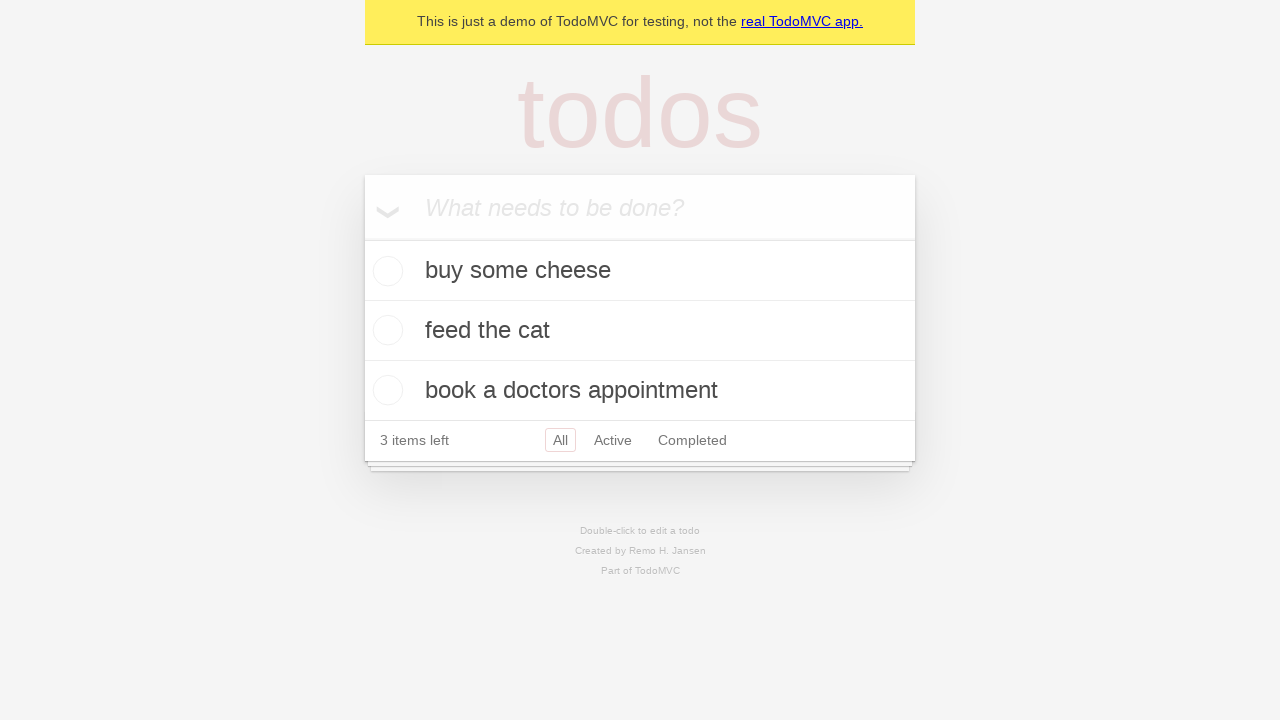

Checked the second todo item to mark it as complete at (385, 330) on internal:testid=[data-testid="todo-item"s] >> nth=1 >> internal:role=checkbox
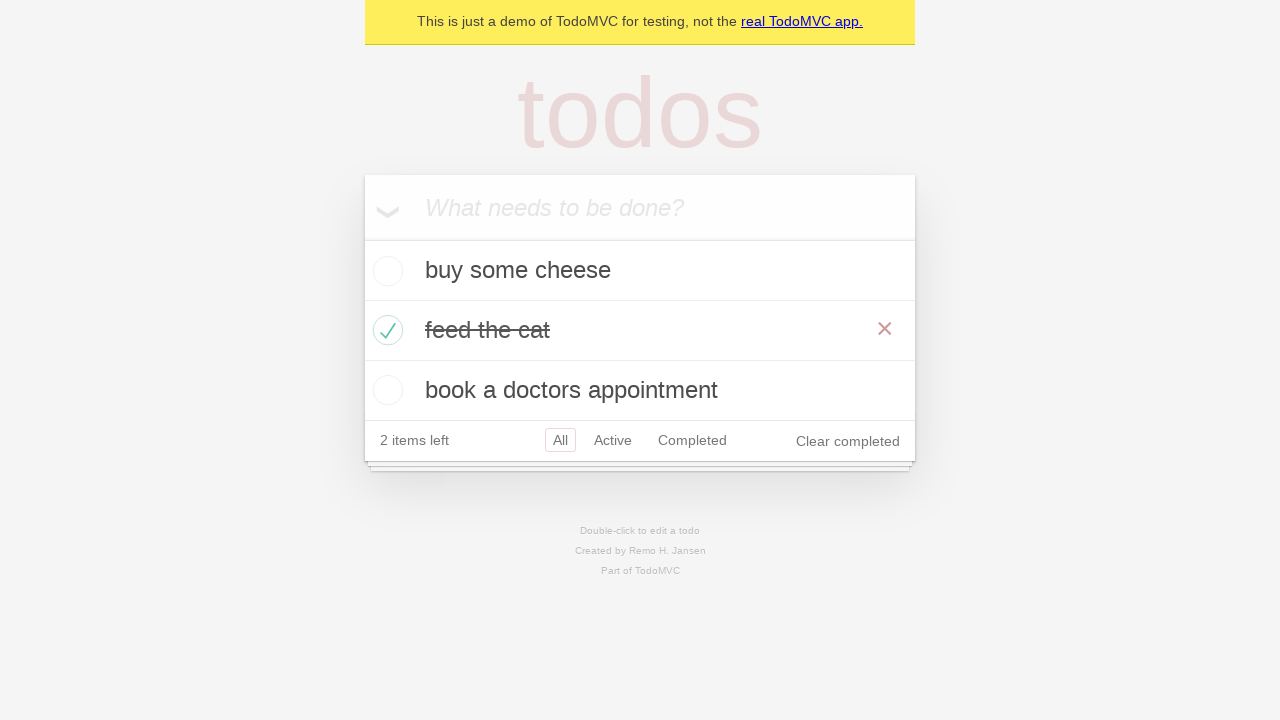

Clicked Active filter to display only incomplete todo items at (613, 440) on internal:role=link[name="Active"i]
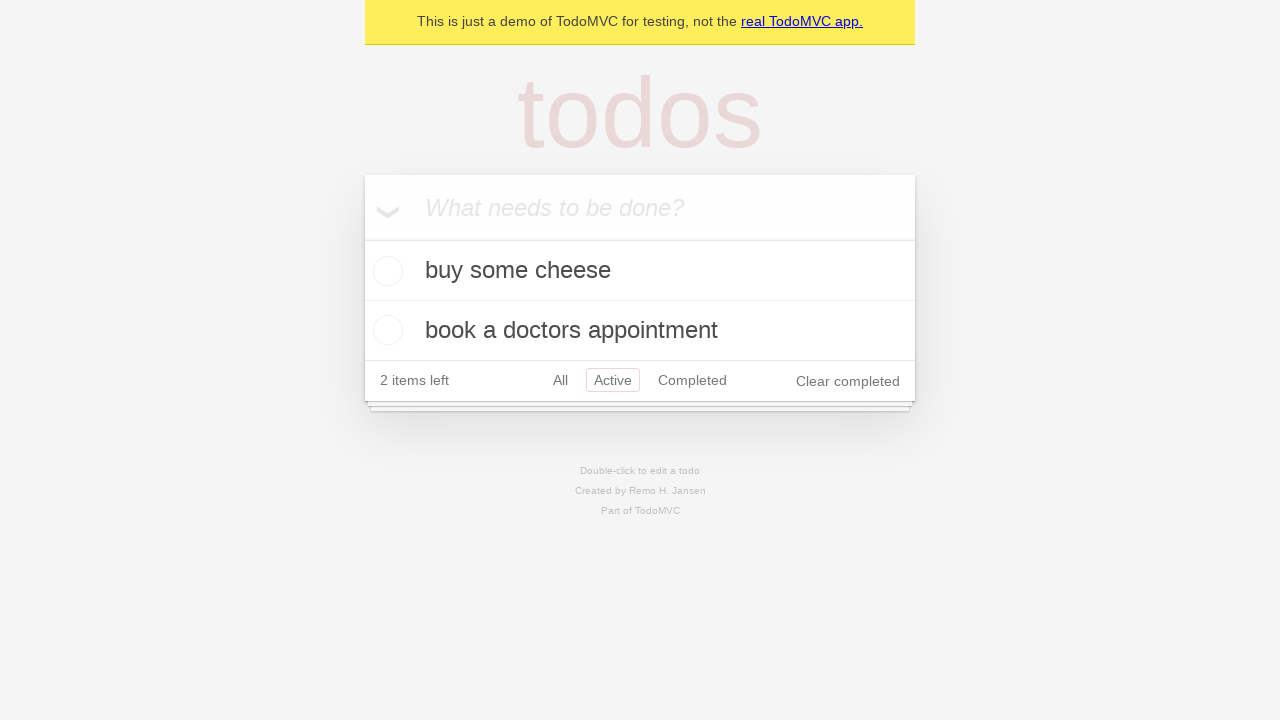

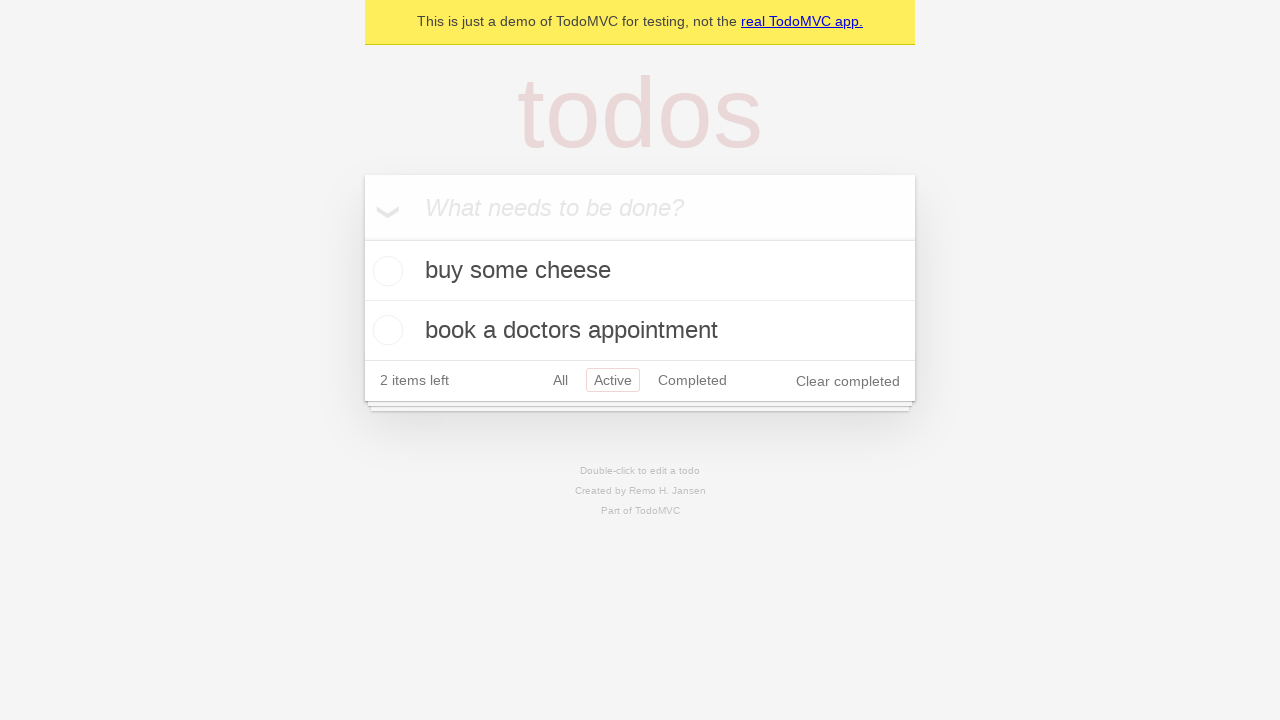